Navigates to an automation practice page and verifies that a product table with rows and columns is present and accessible.

Starting URL: https://www.rahulshettyacademy.com/AutomationPractice/

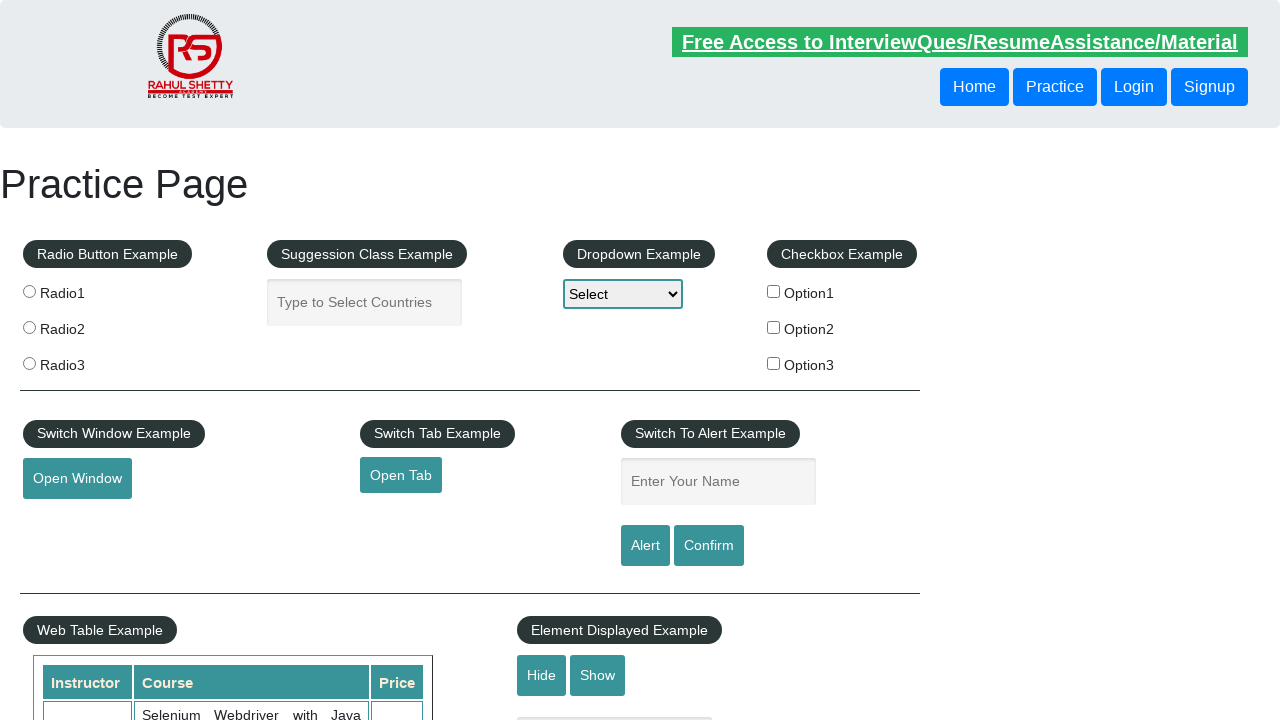

Navigated to automation practice page
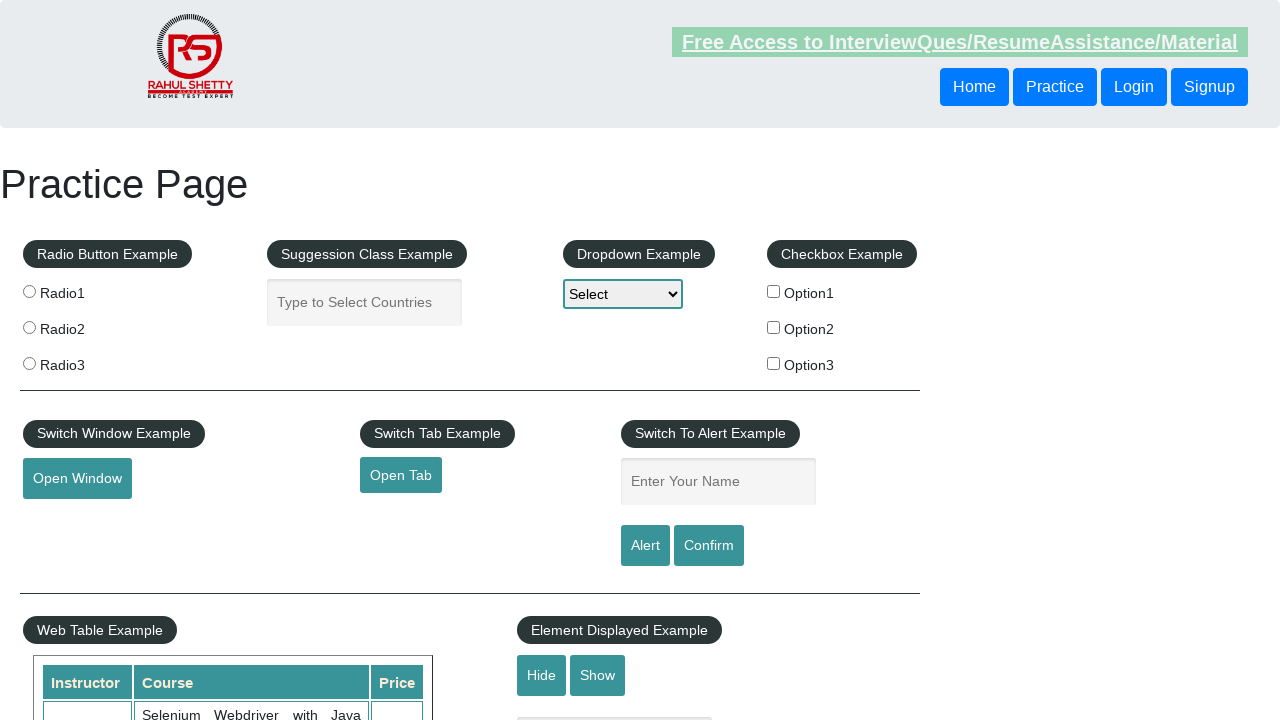

Product table is visible
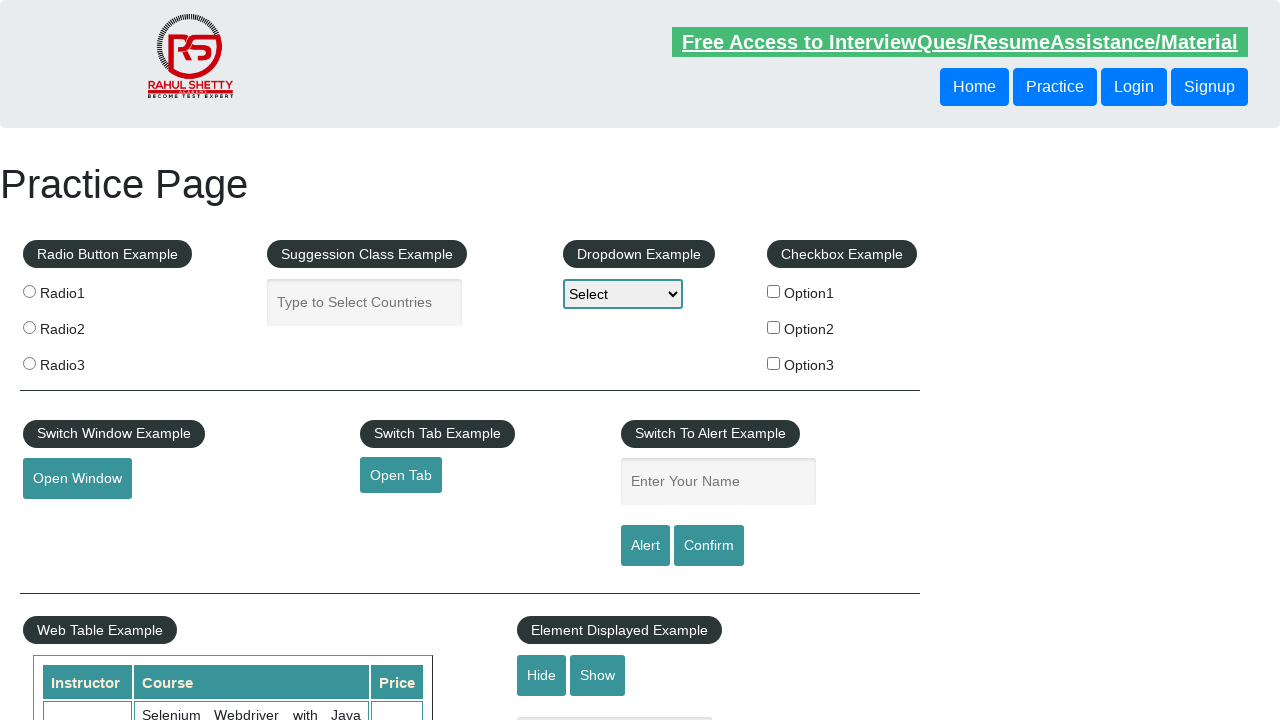

Table rows are present
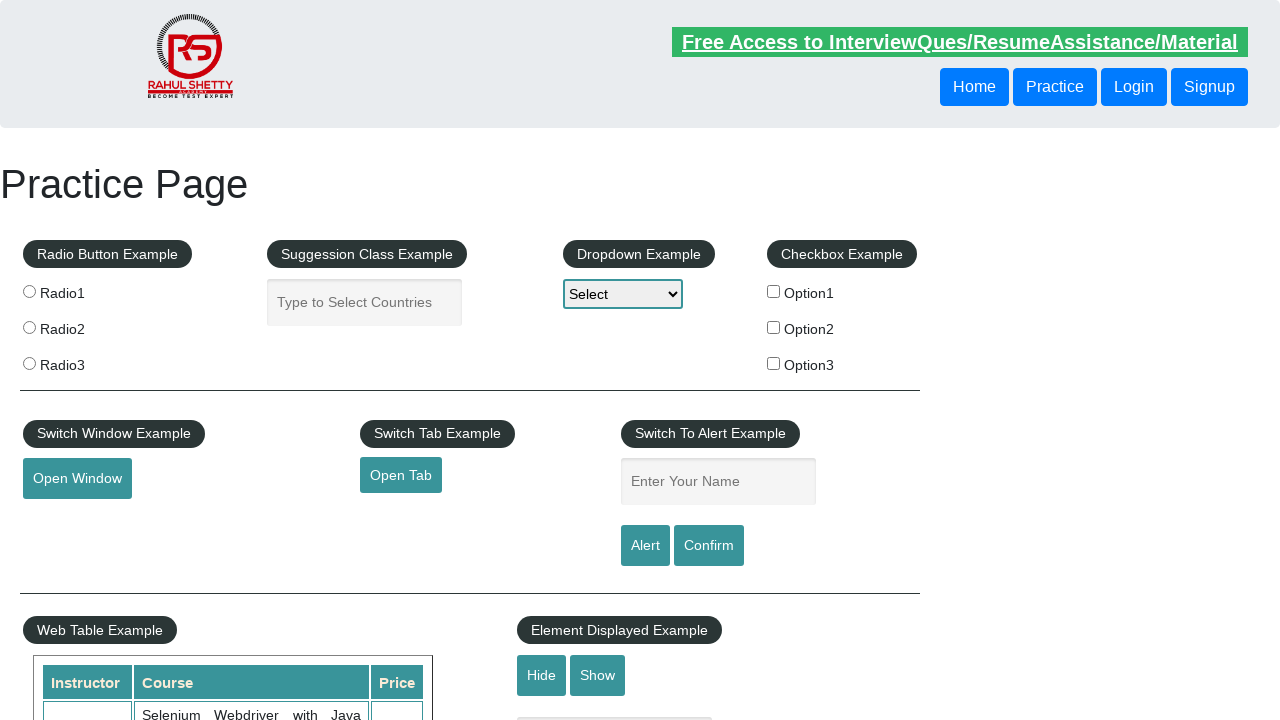

Table headers are present
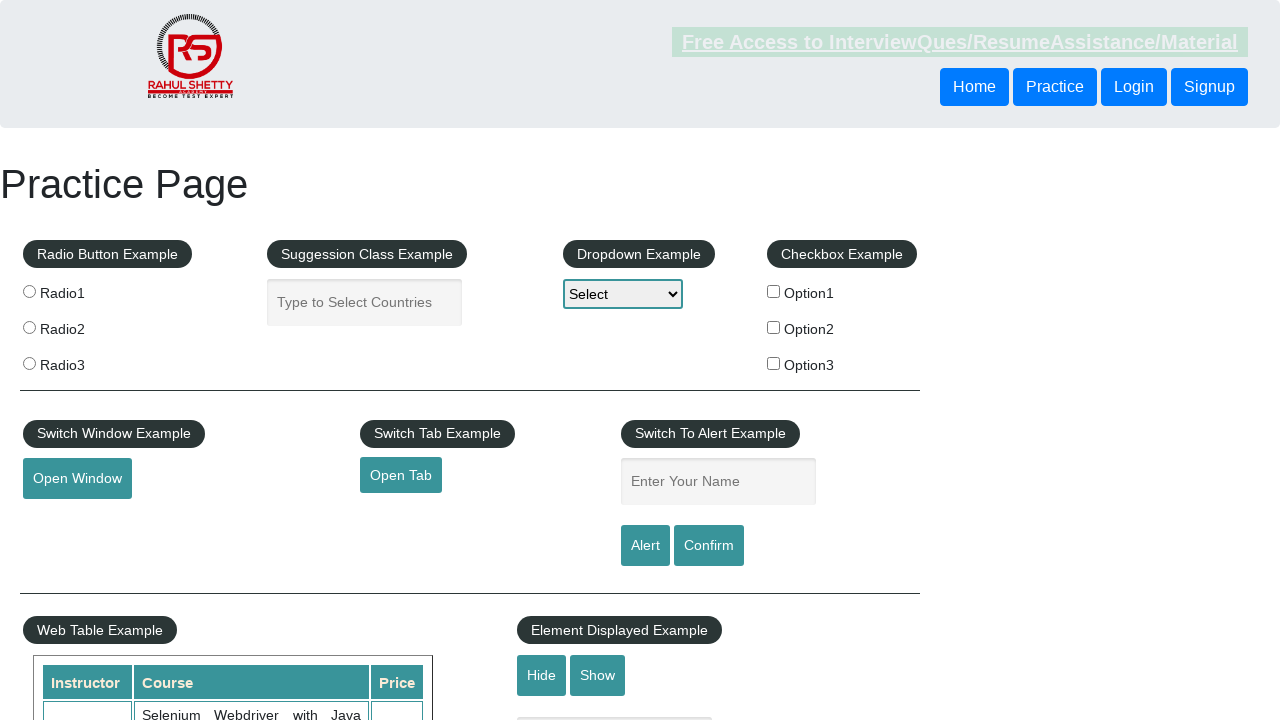

Specific data cell (row 3, column 1) is accessible
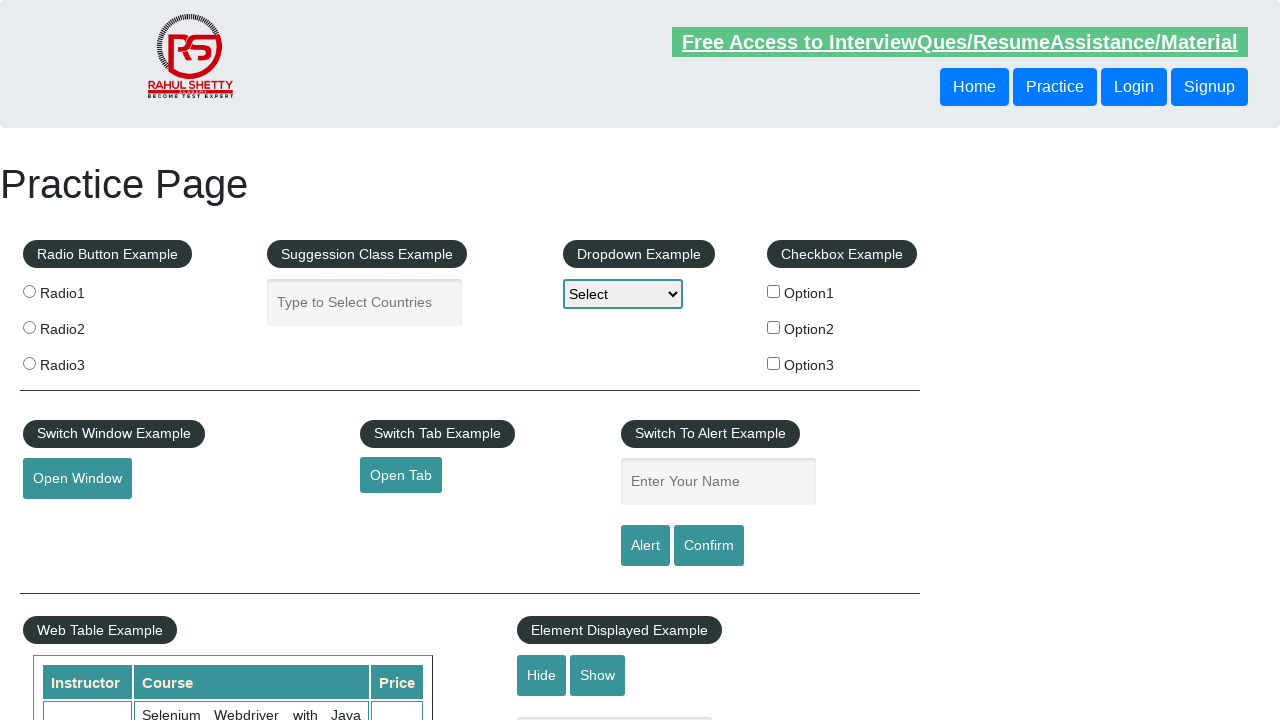

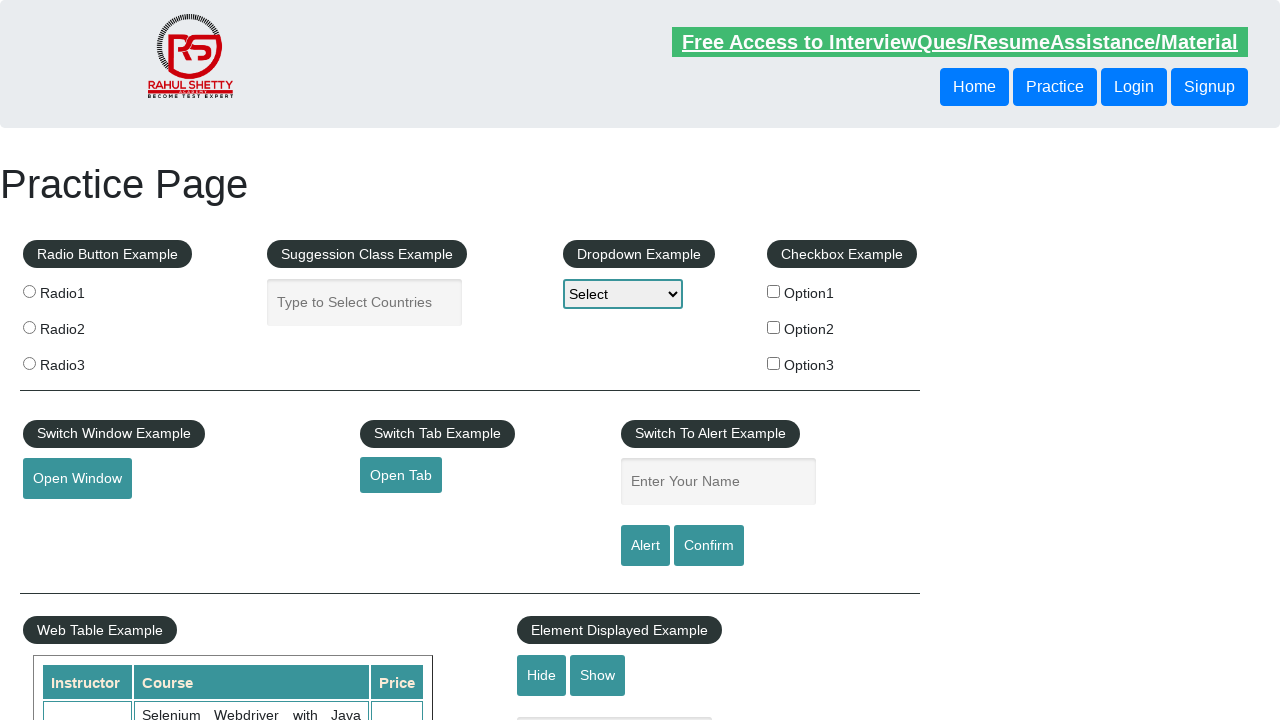